Tests the Text Box form by clicking on Text Box menu item and filling in name and email fields

Starting URL: https://demoqa.com/elements

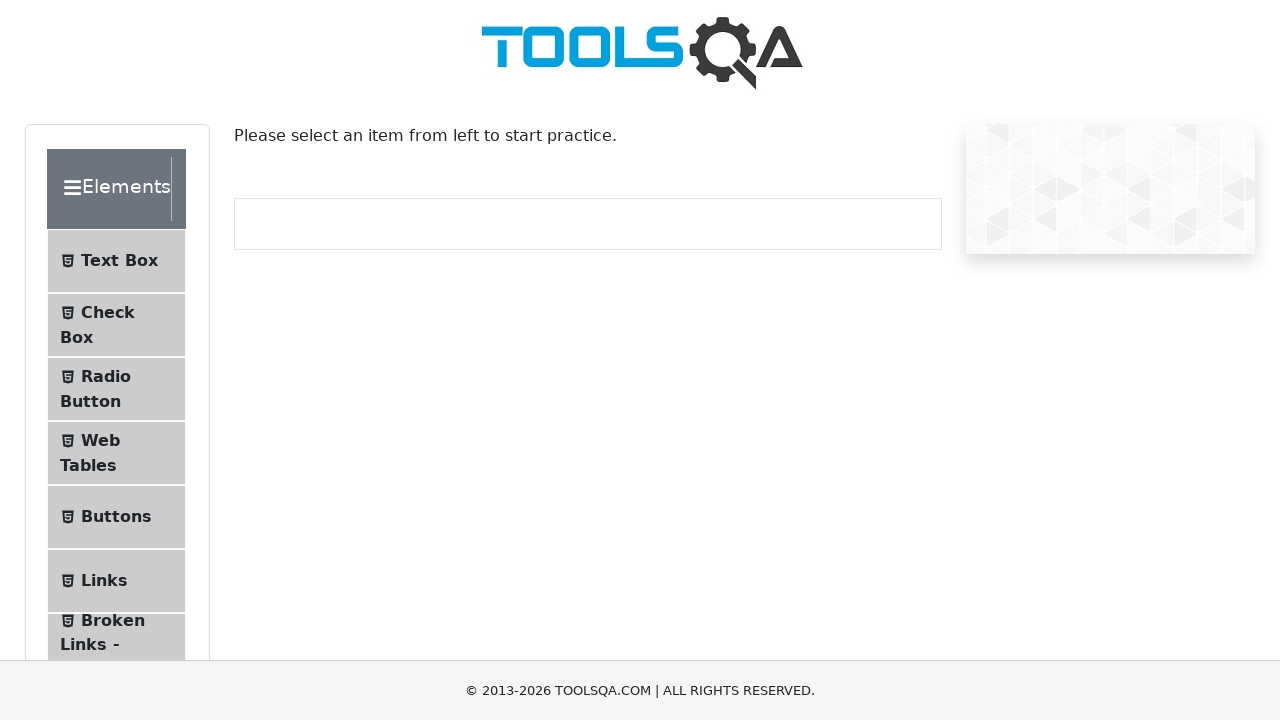

Clicked on Text Box menu item at (119, 261) on xpath=//span[contains(text(),'Text Box')]
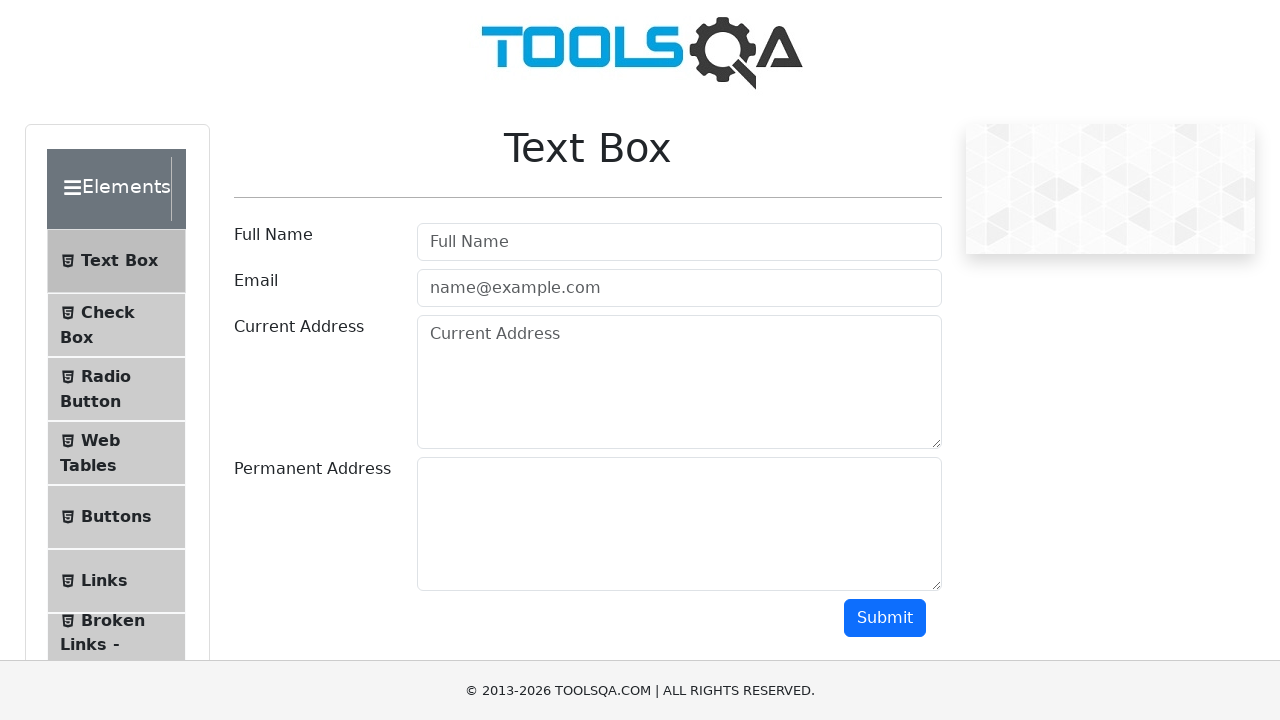

Clicked on the full name field at (679, 242) on #userName
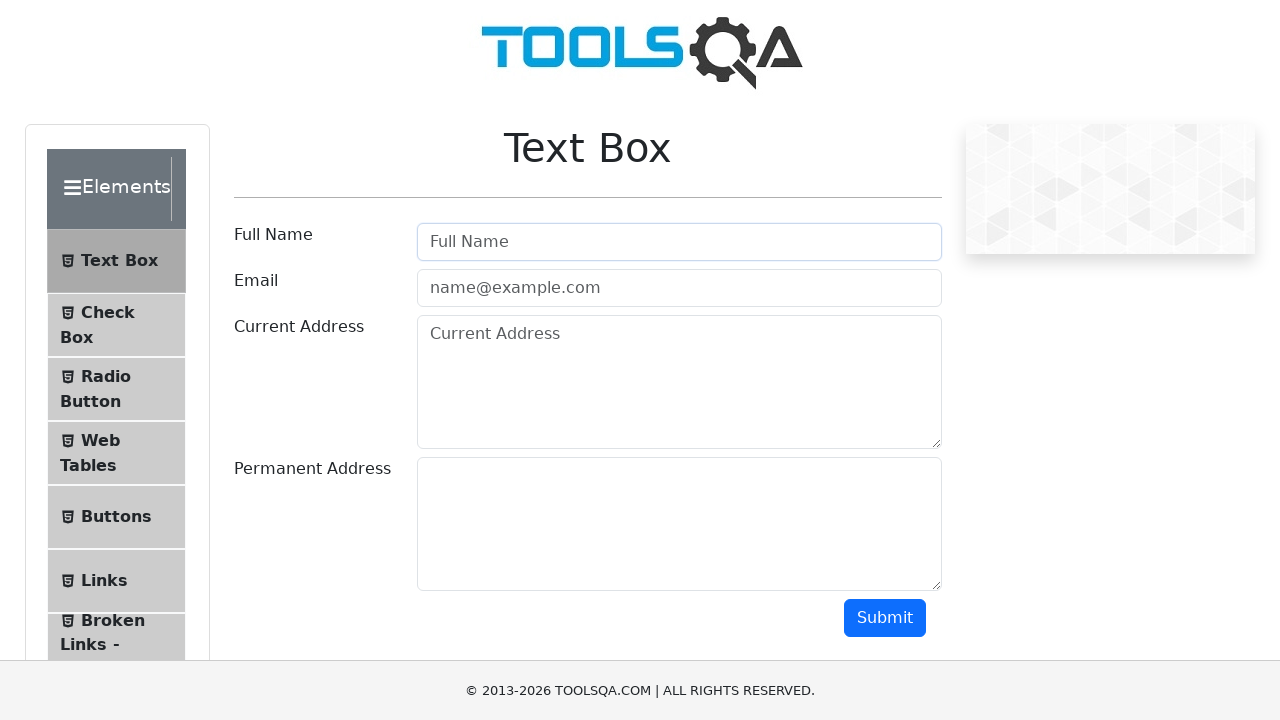

Filled full name field with 'Adam Adams' on #userName
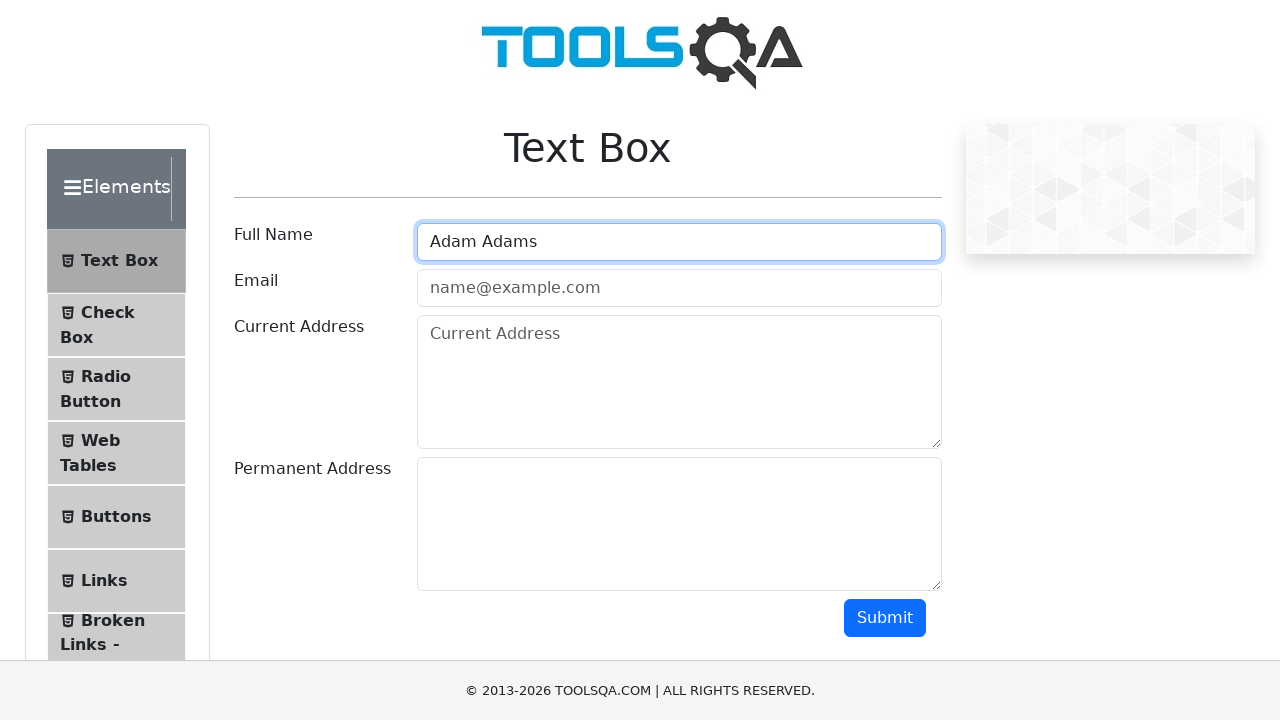

Clicked on the email field at (679, 288) on #userEmail
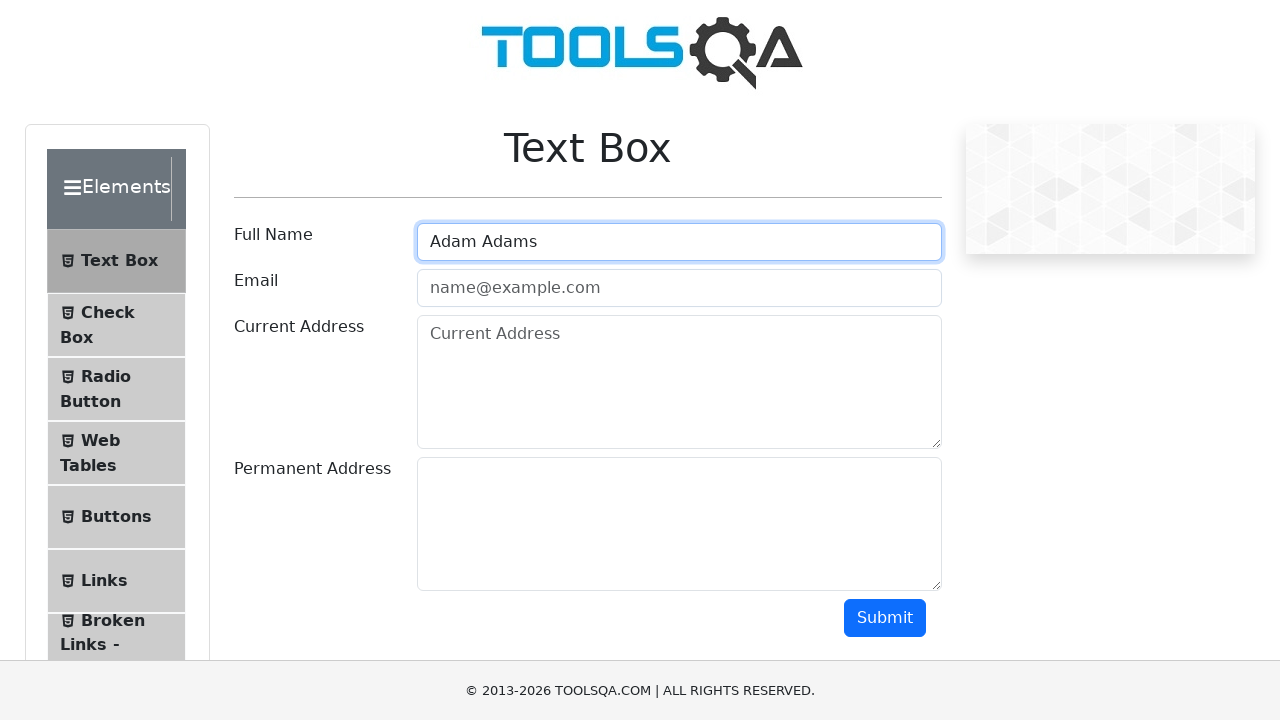

Filled email field with 'adam@gmail.com' on #userEmail
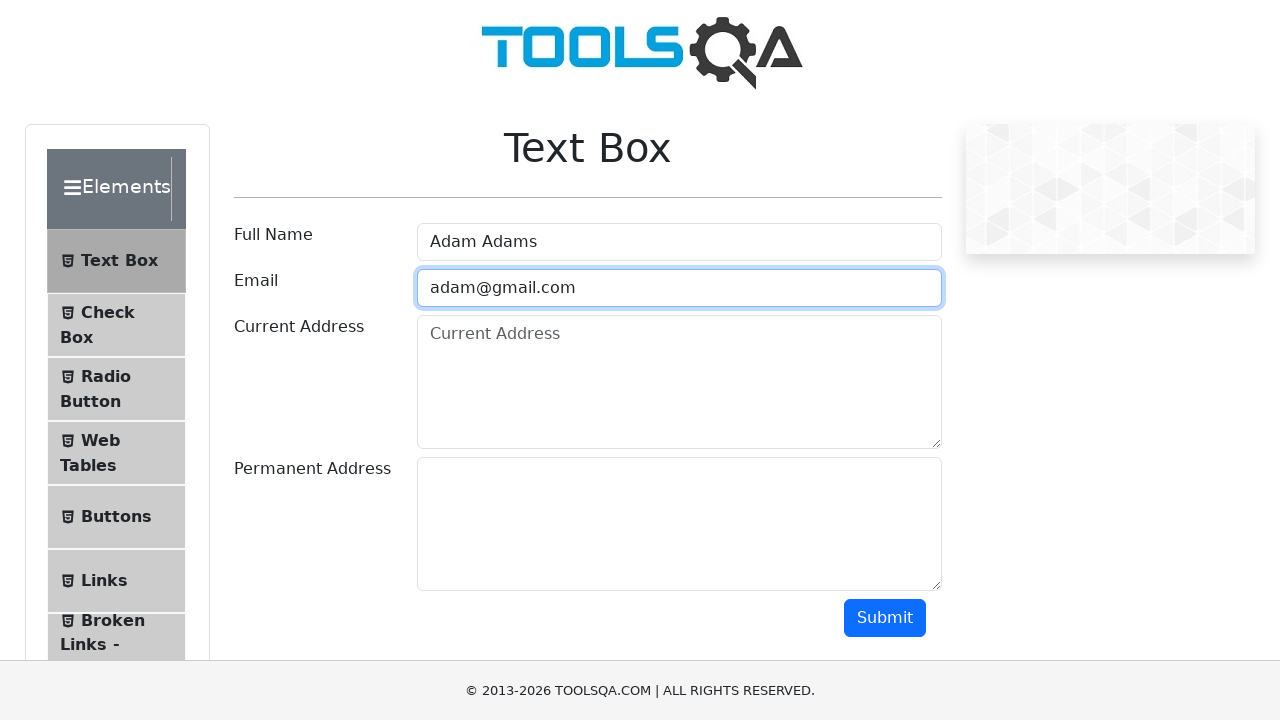

Clicked submit button to submit the form at (885, 618) on #submit
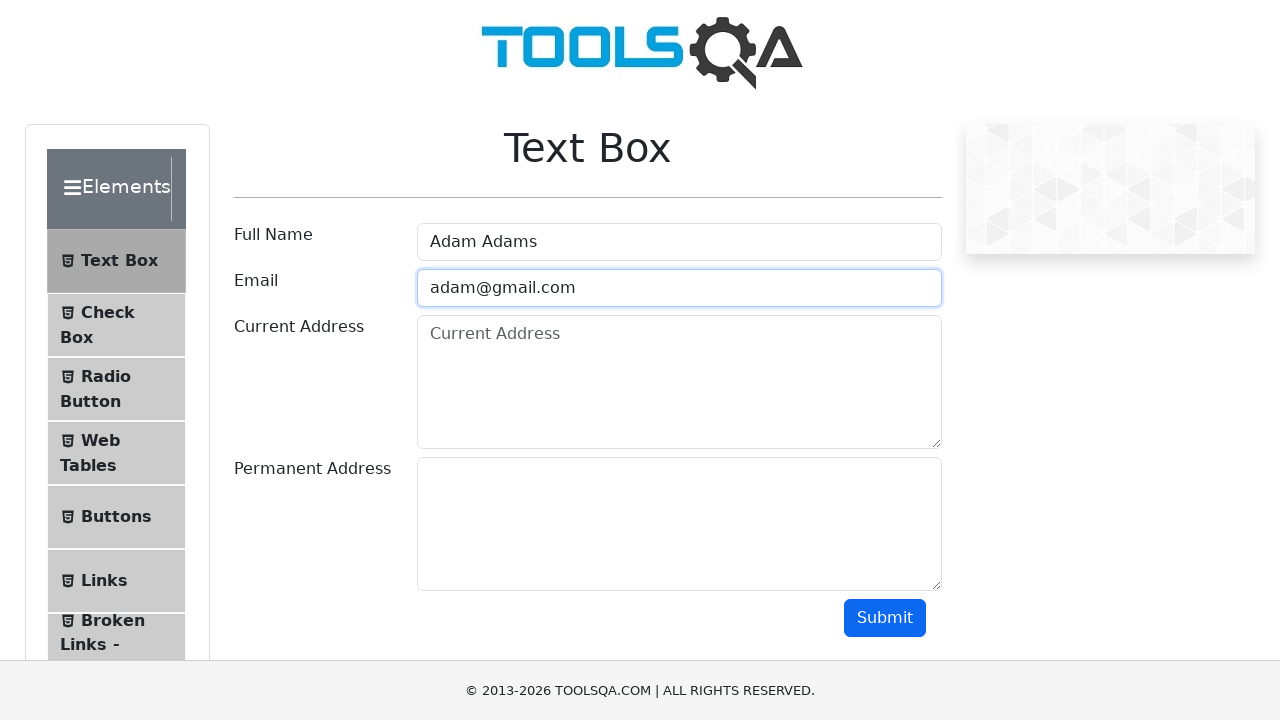

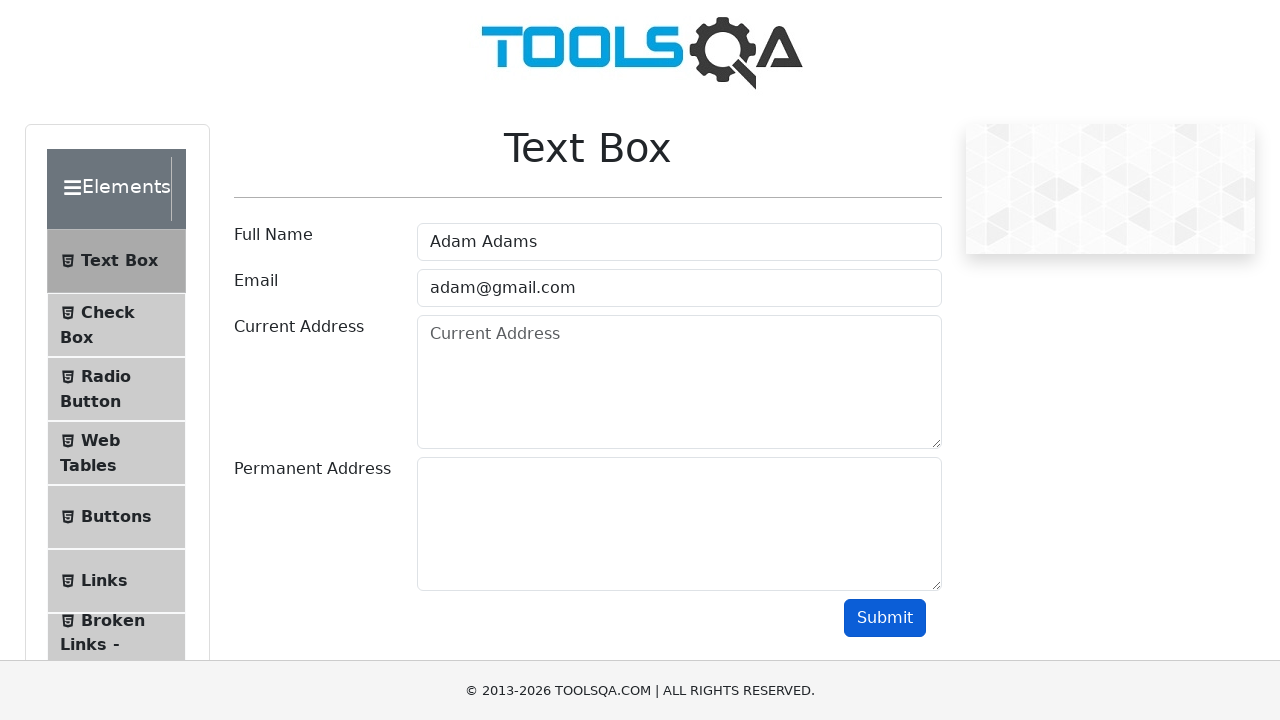